Tests radio button functionality by iterating through a group of radio buttons, clicking each one to verify selection behavior and that only one radio button can be selected at a time.

Starting URL: http://www.echoecho.com/htmlforms10.htm

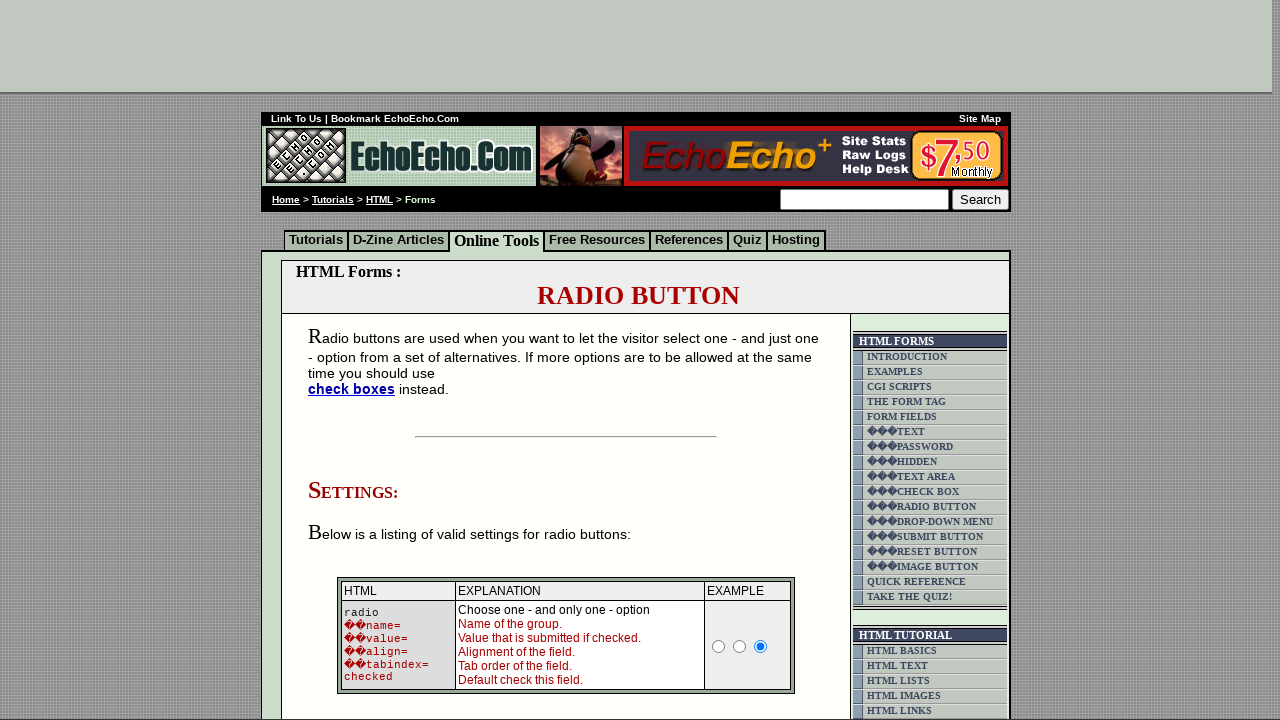

Located the table containing radio buttons
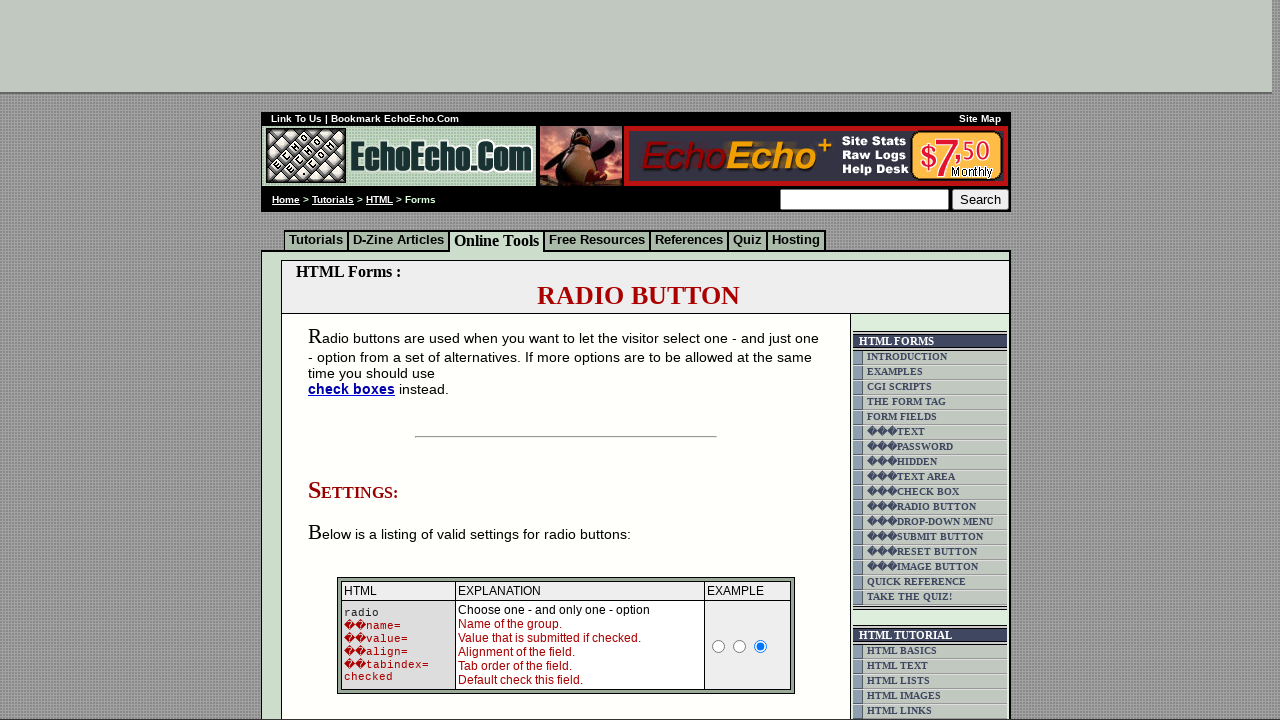

Radio button table is now visible
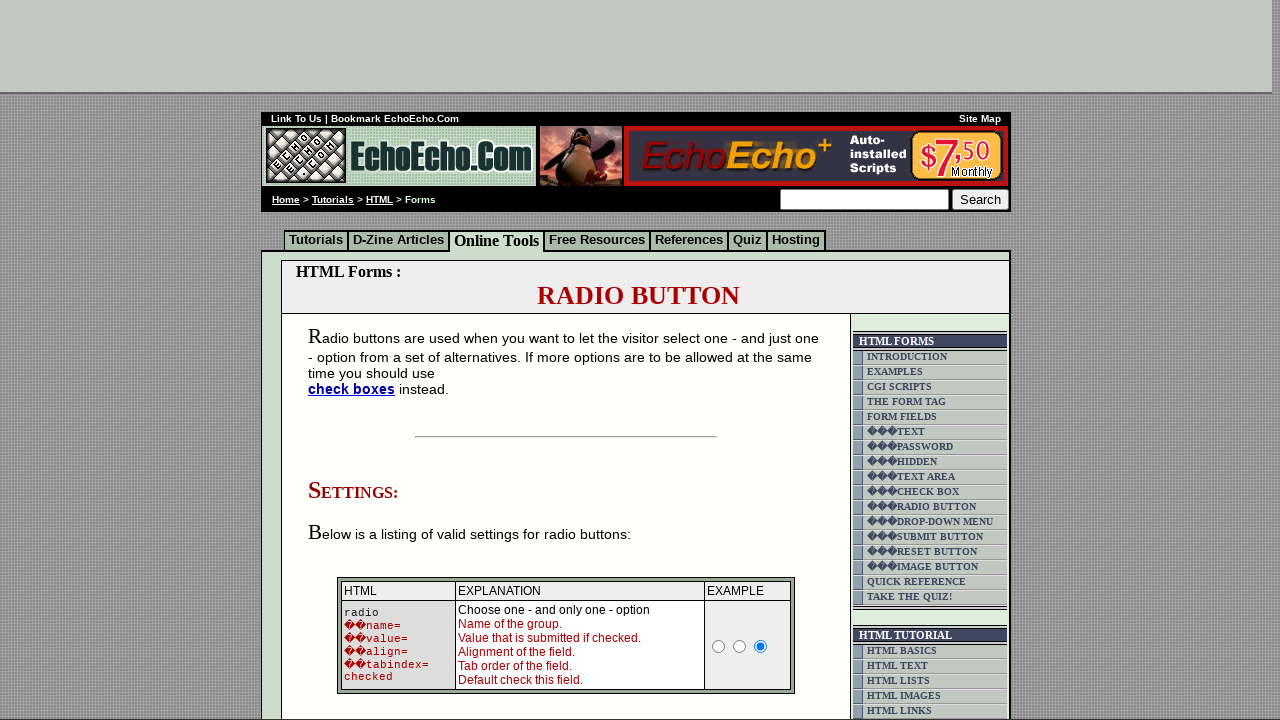

Located all radio button inputs within the table
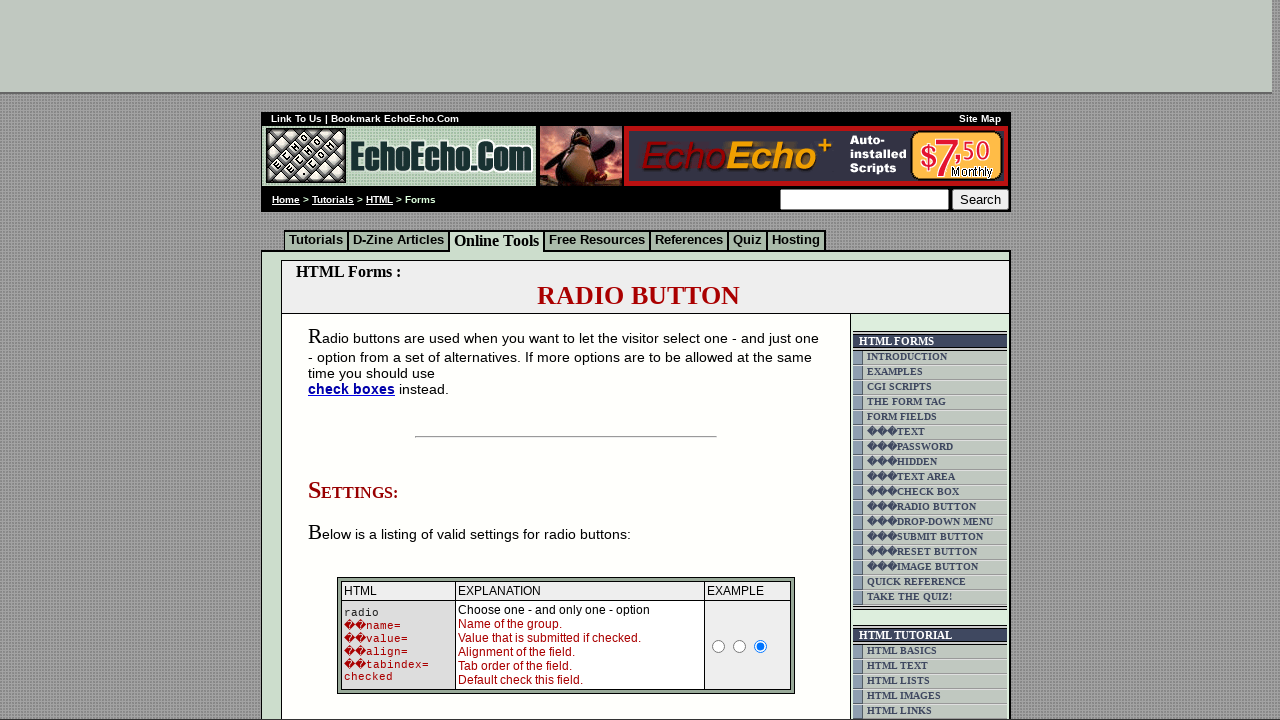

Found 6 radio buttons in the group
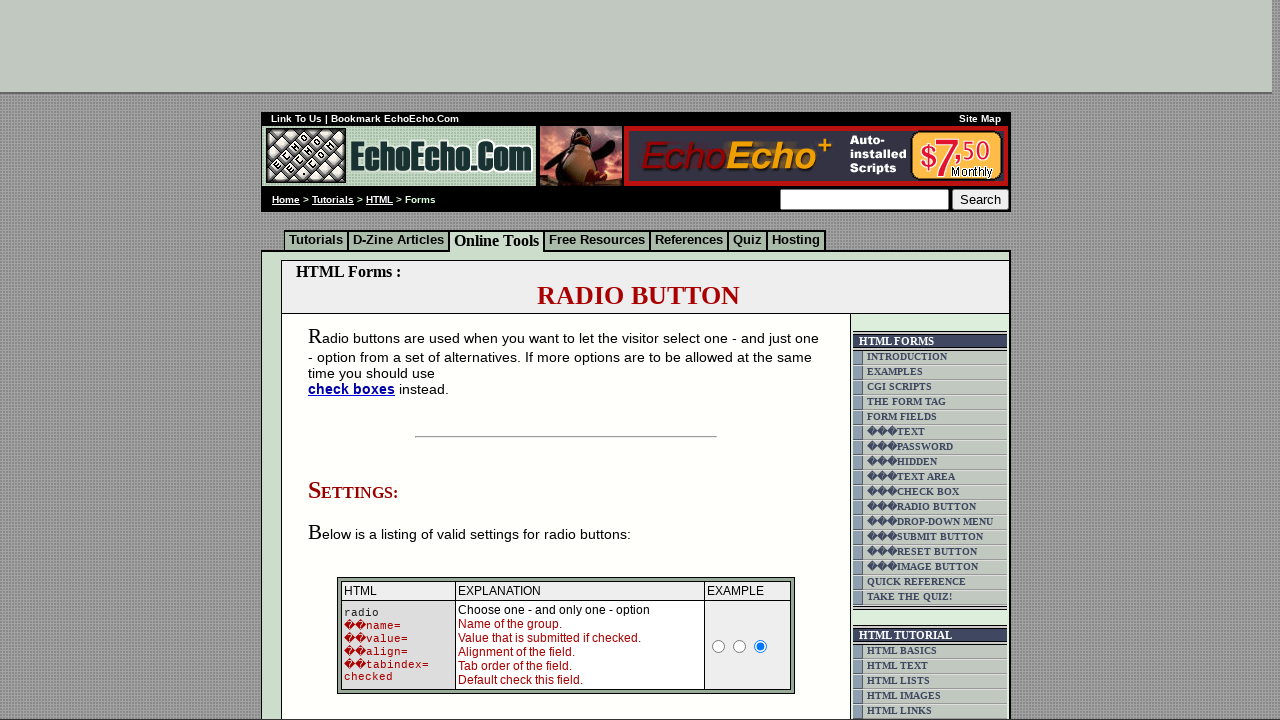

Clicked radio button 1 of 6 at (356, 360) on xpath=/html/body/div[2]/table[9]/tbody/tr/td[4]/table/tbody/tr/td/div/span/form/
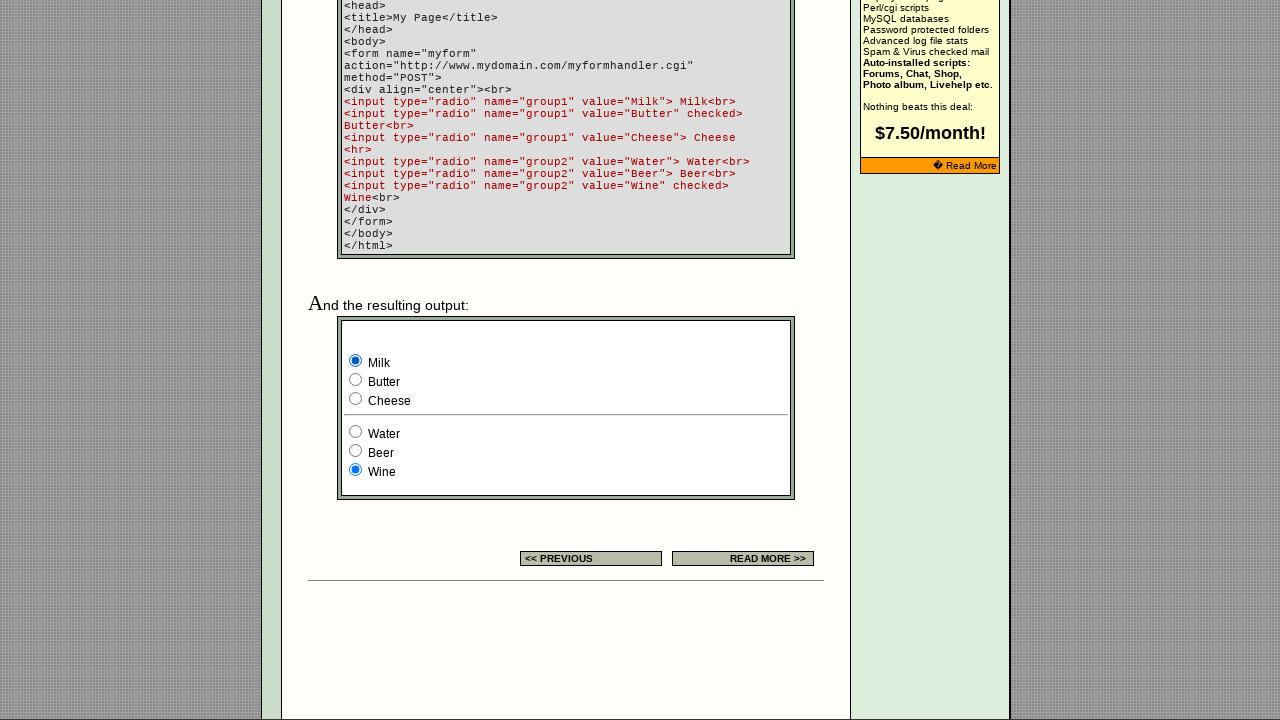

Verified radio button 1 is checked: True
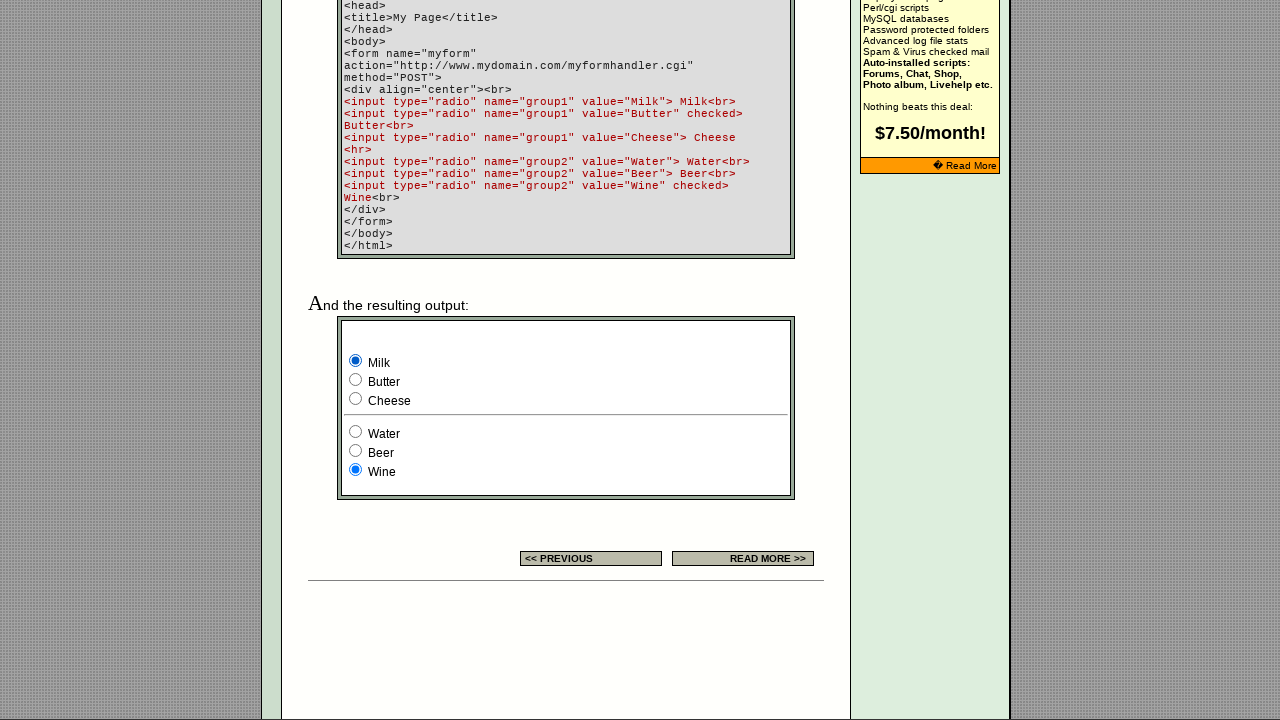

Clicked radio button 2 of 6 at (356, 380) on xpath=/html/body/div[2]/table[9]/tbody/tr/td[4]/table/tbody/tr/td/div/span/form/
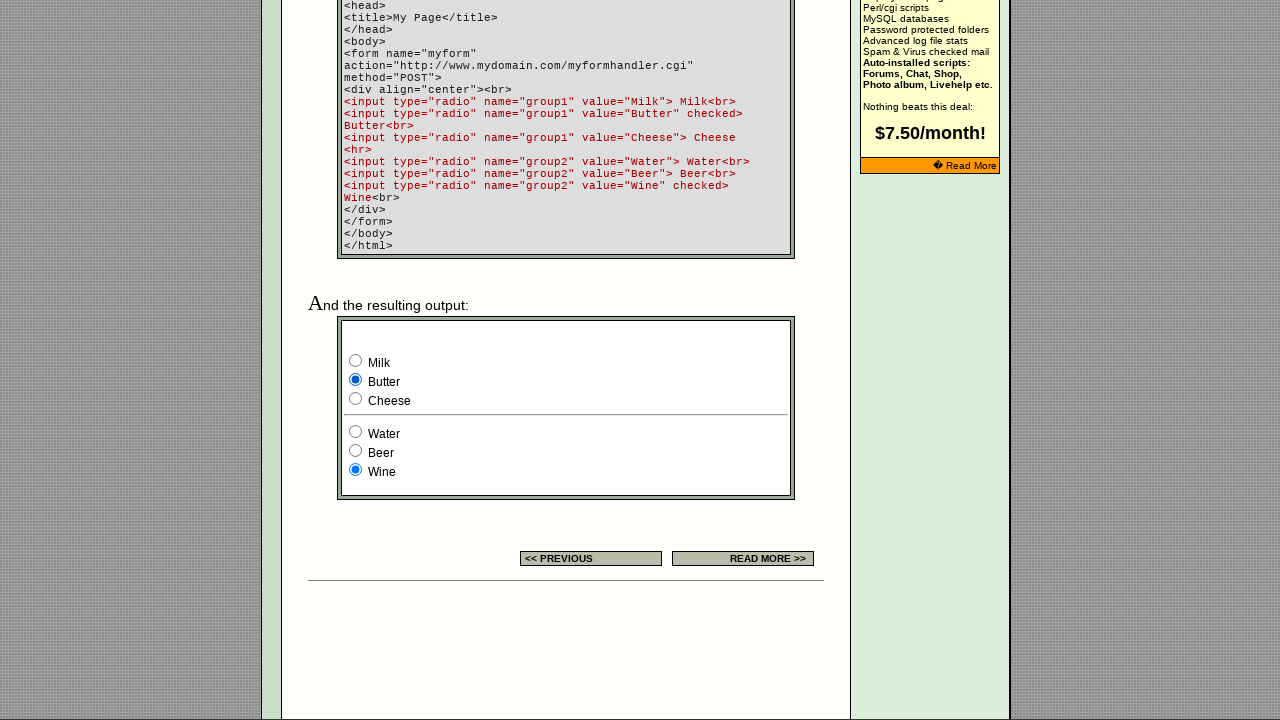

Verified radio button 2 is checked: True
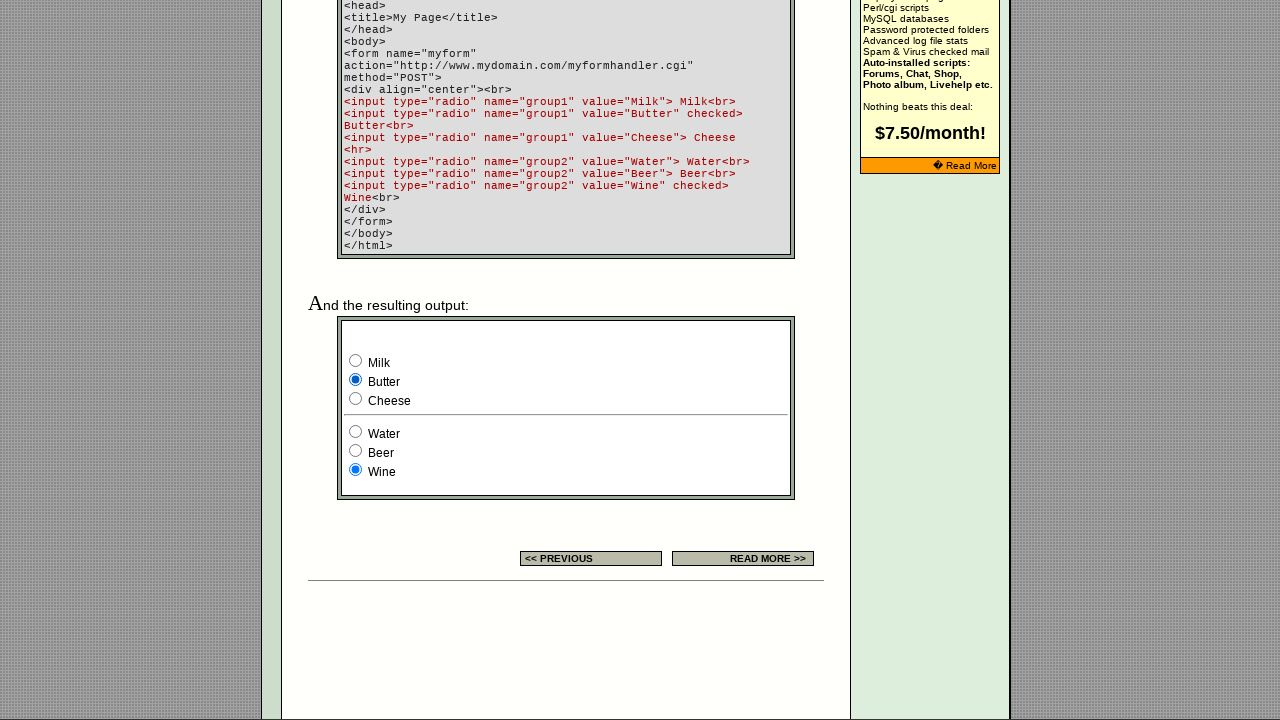

Clicked radio button 3 of 6 at (356, 398) on xpath=/html/body/div[2]/table[9]/tbody/tr/td[4]/table/tbody/tr/td/div/span/form/
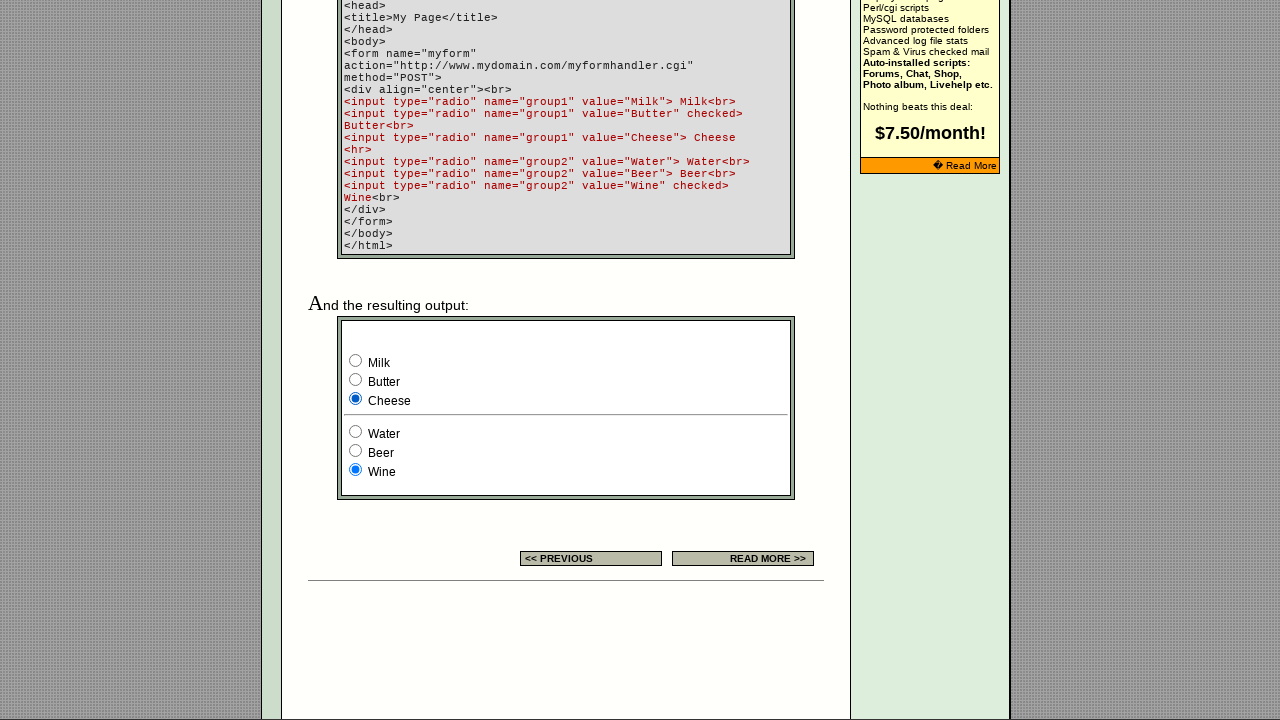

Verified radio button 3 is checked: True
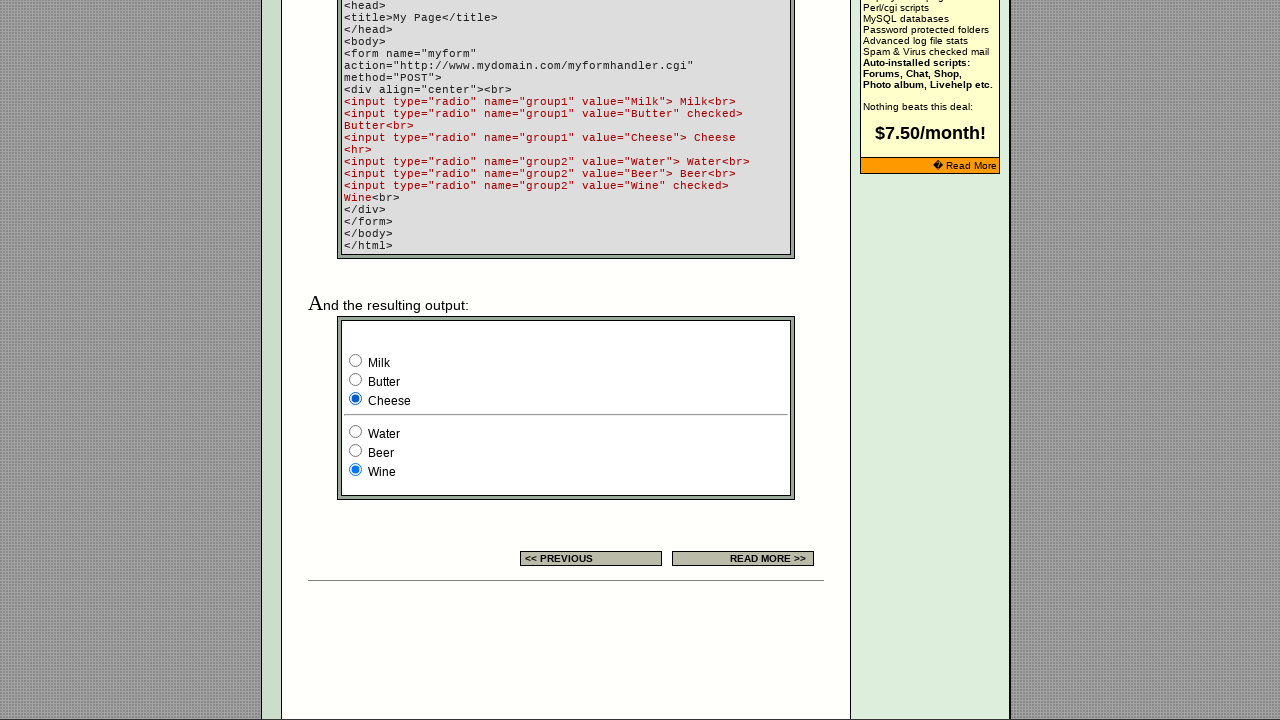

Clicked radio button 4 of 6 at (356, 432) on xpath=/html/body/div[2]/table[9]/tbody/tr/td[4]/table/tbody/tr/td/div/span/form/
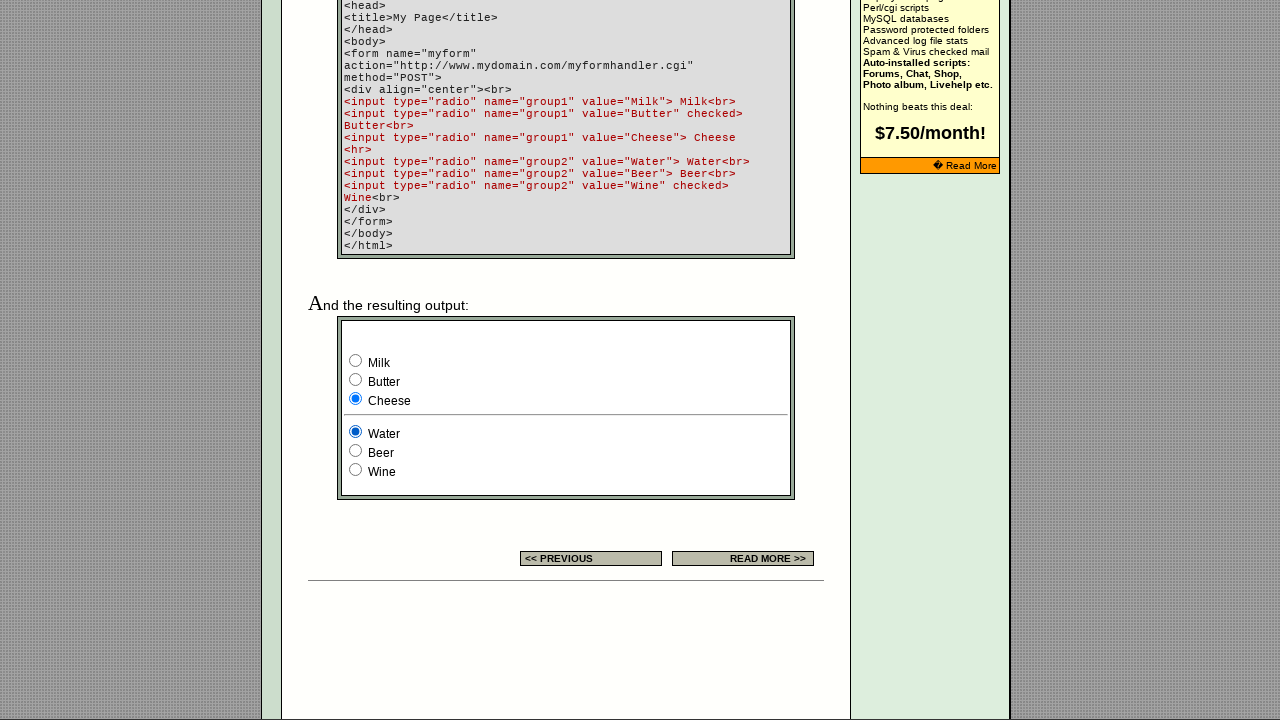

Verified radio button 4 is checked: True
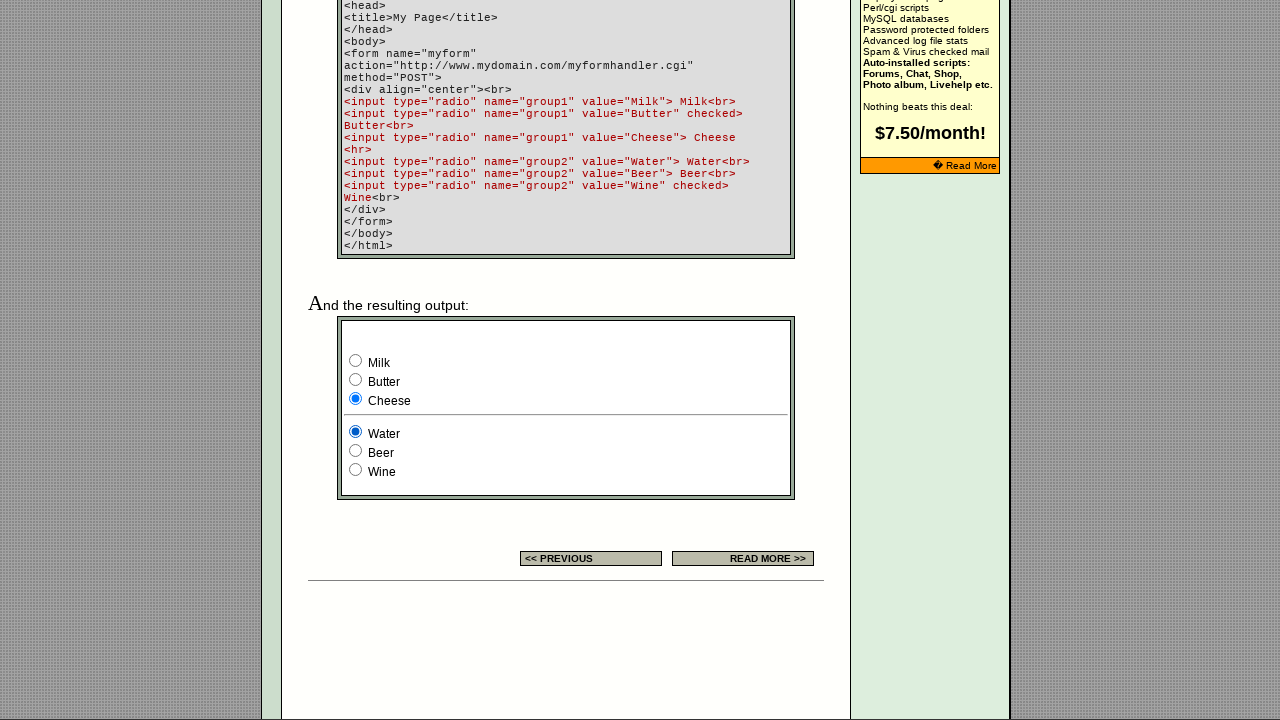

Clicked radio button 5 of 6 at (356, 450) on xpath=/html/body/div[2]/table[9]/tbody/tr/td[4]/table/tbody/tr/td/div/span/form/
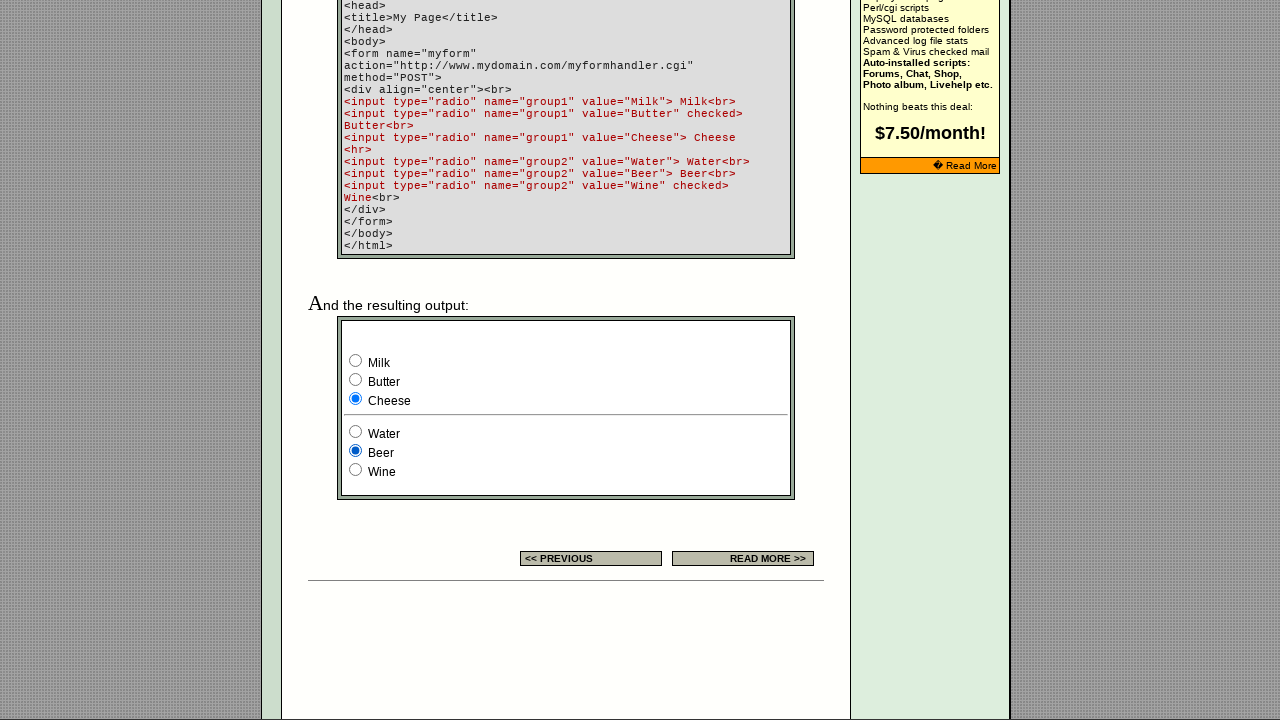

Verified radio button 5 is checked: True
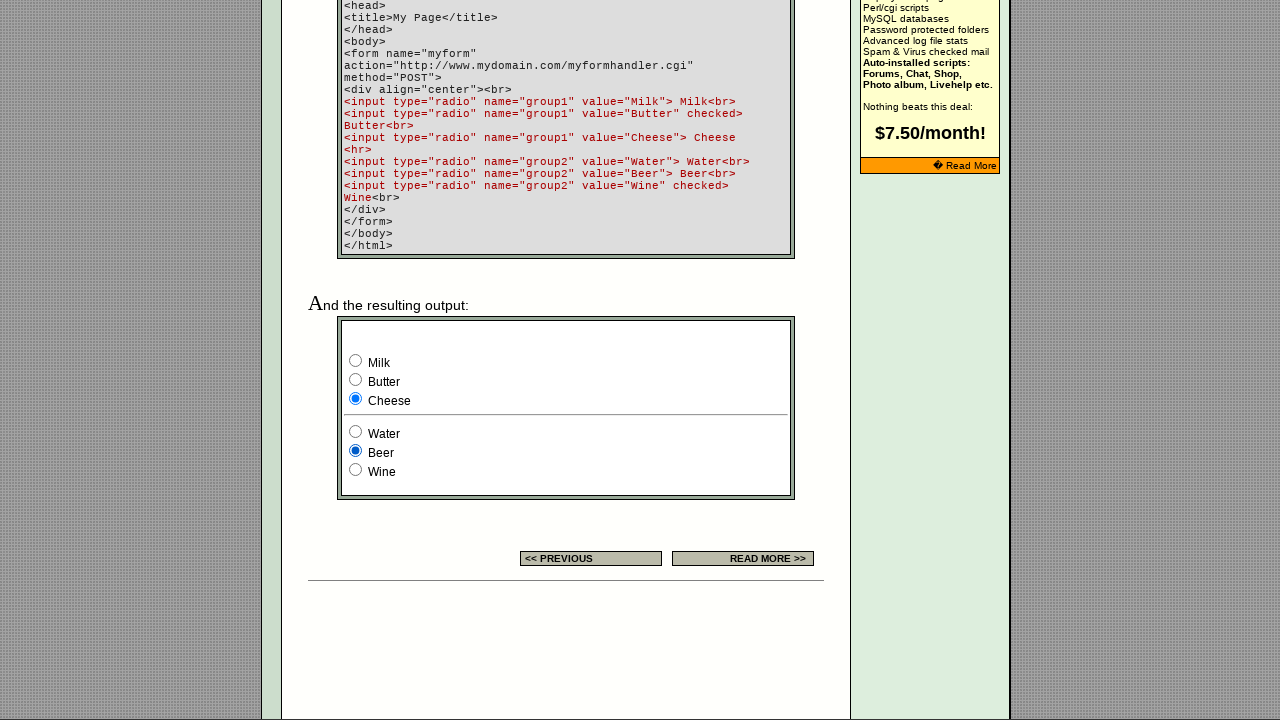

Clicked radio button 6 of 6 at (356, 470) on xpath=/html/body/div[2]/table[9]/tbody/tr/td[4]/table/tbody/tr/td/div/span/form/
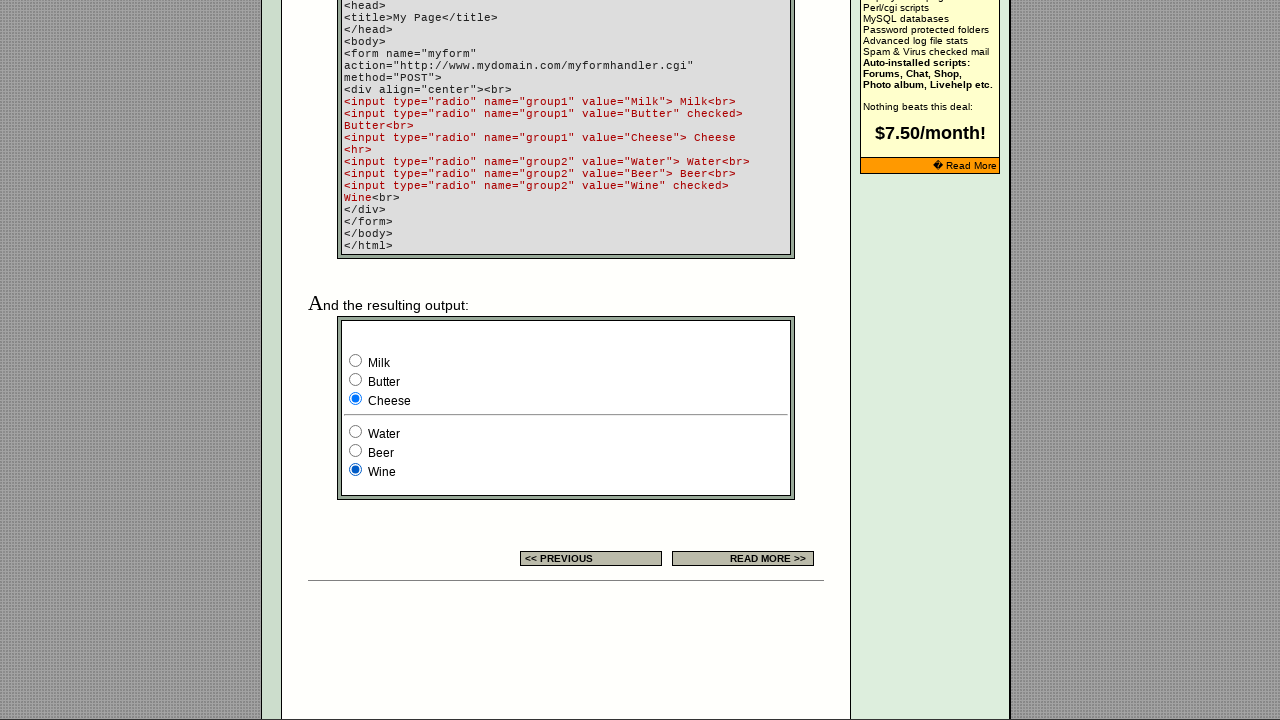

Verified radio button 6 is checked: True
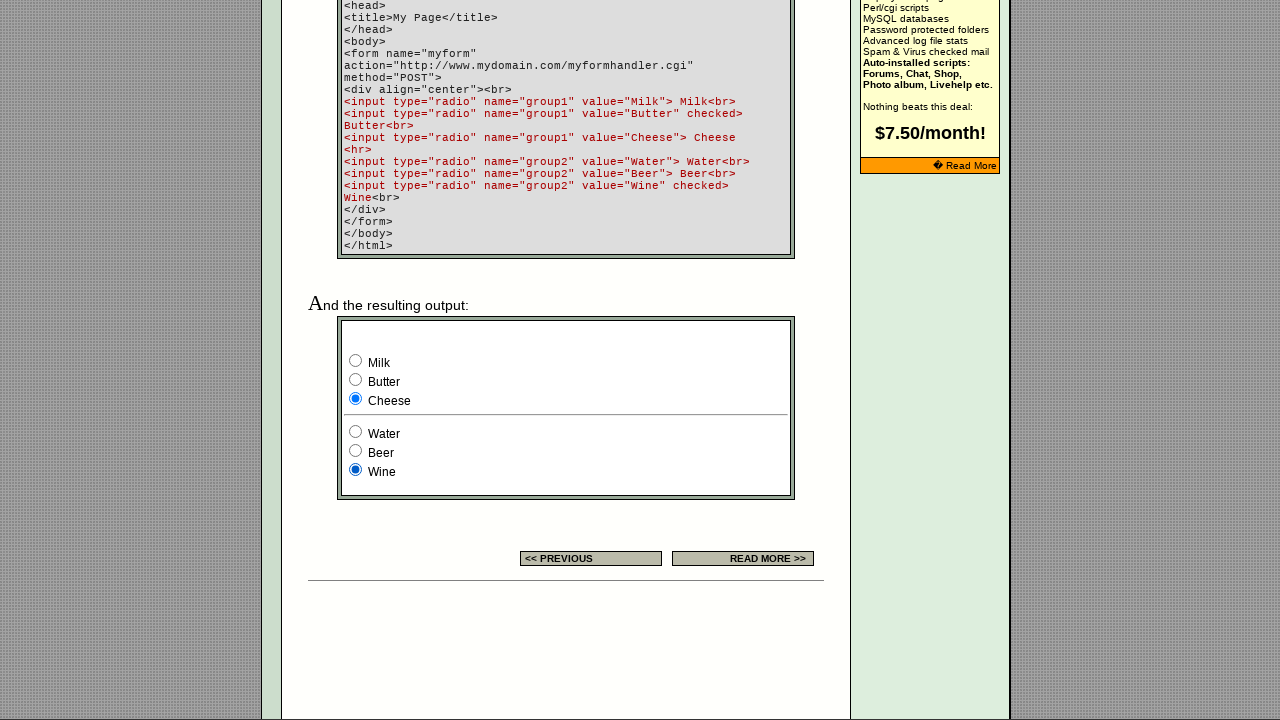

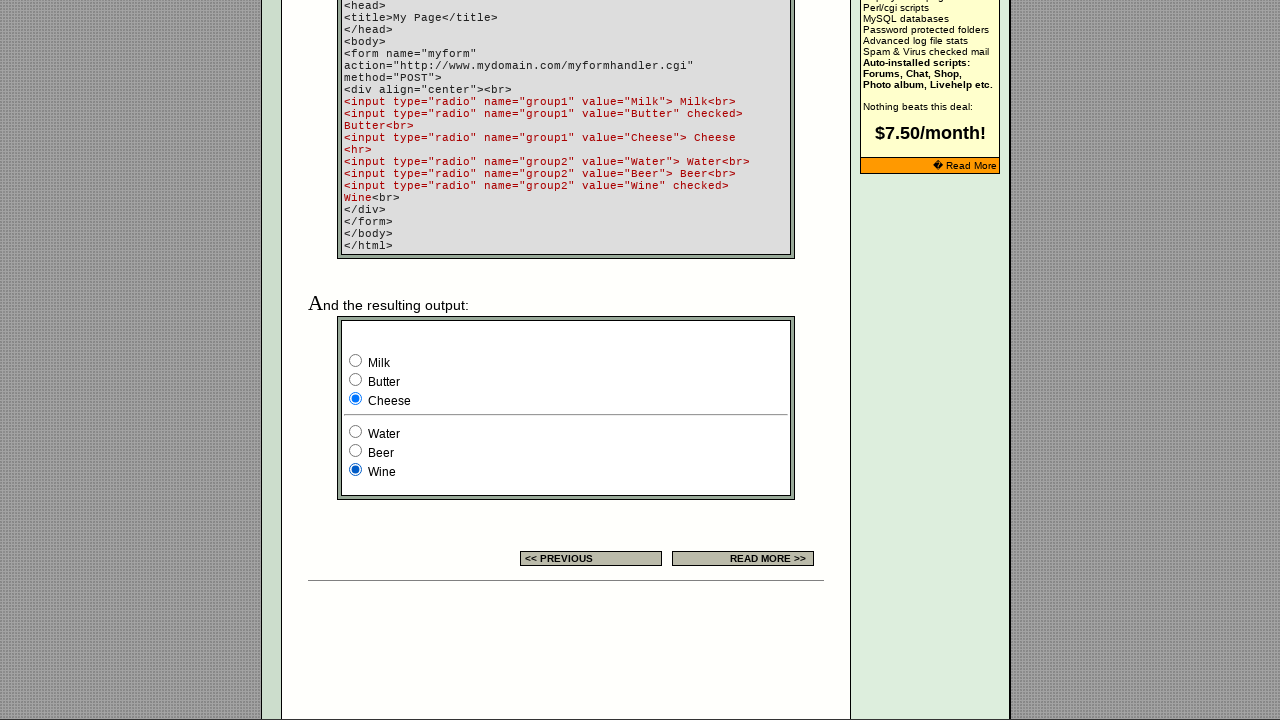